Navigates to the GoDaddy India website and verifies that the page title contains "GoDaddy"

Starting URL: https://www.godaddy.com/en-in

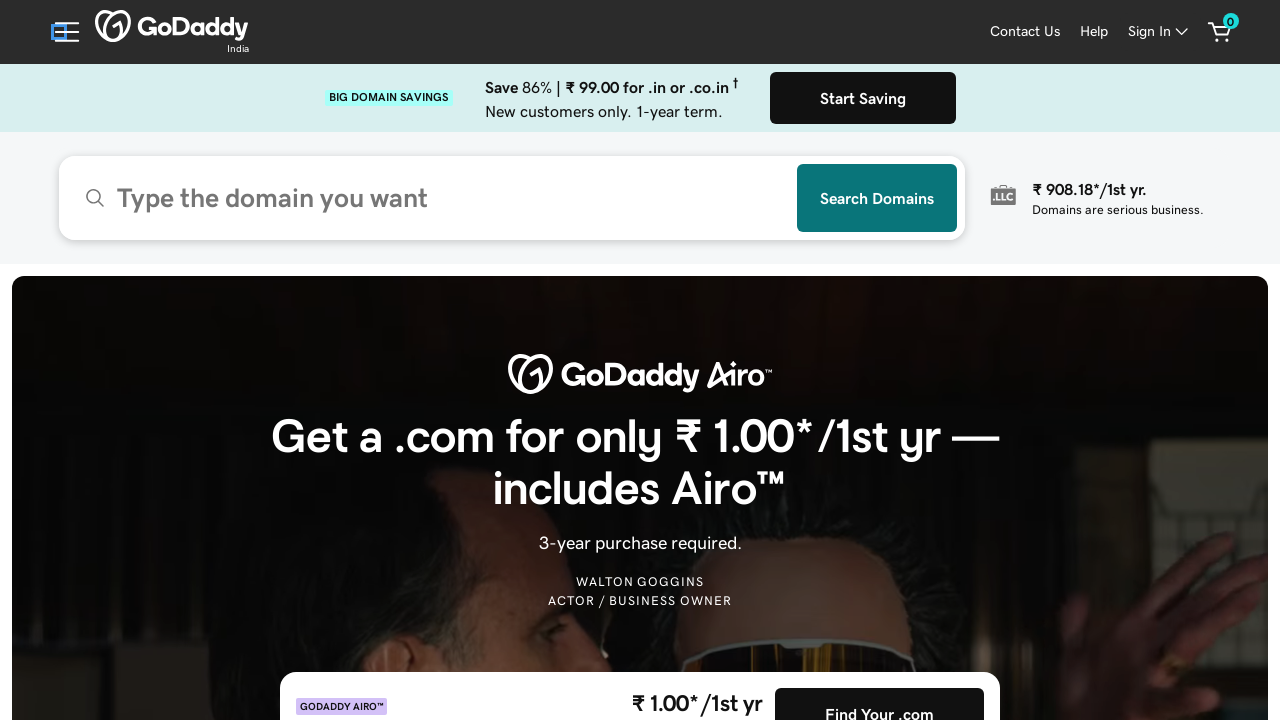

Navigated to GoDaddy India website (https://www.godaddy.com/en-in)
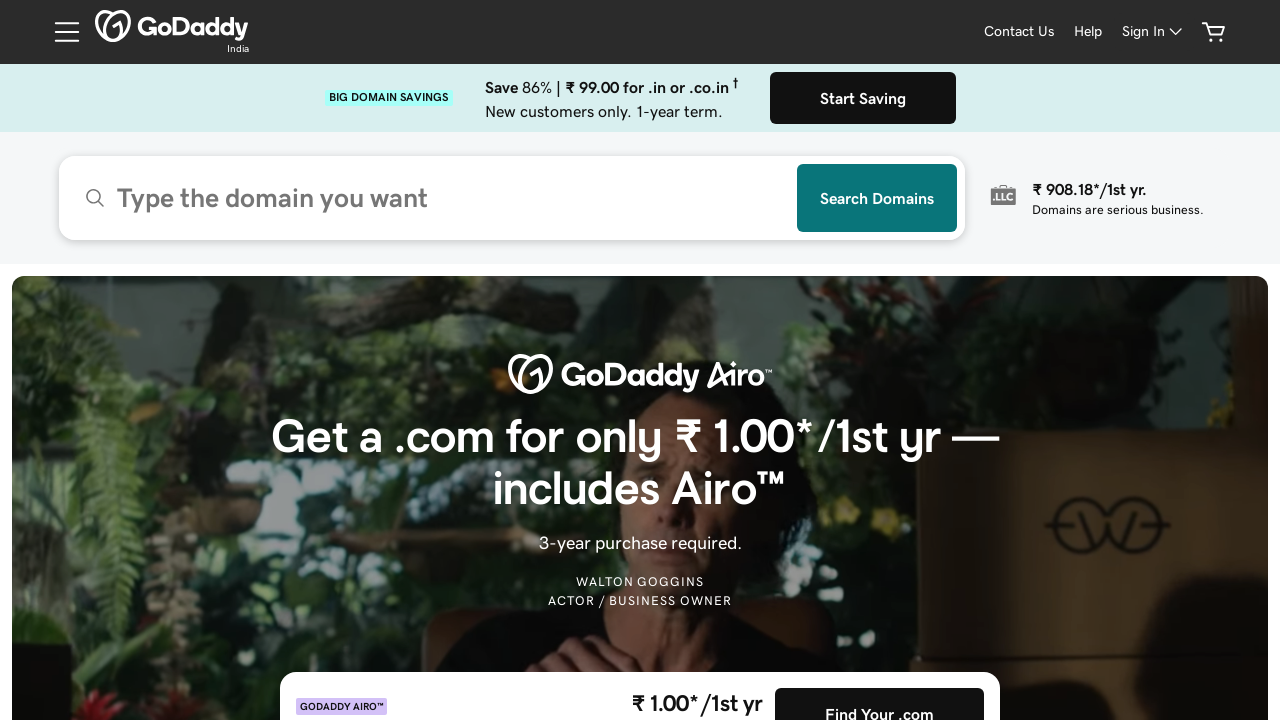

Verified page title contains 'GoDaddy'
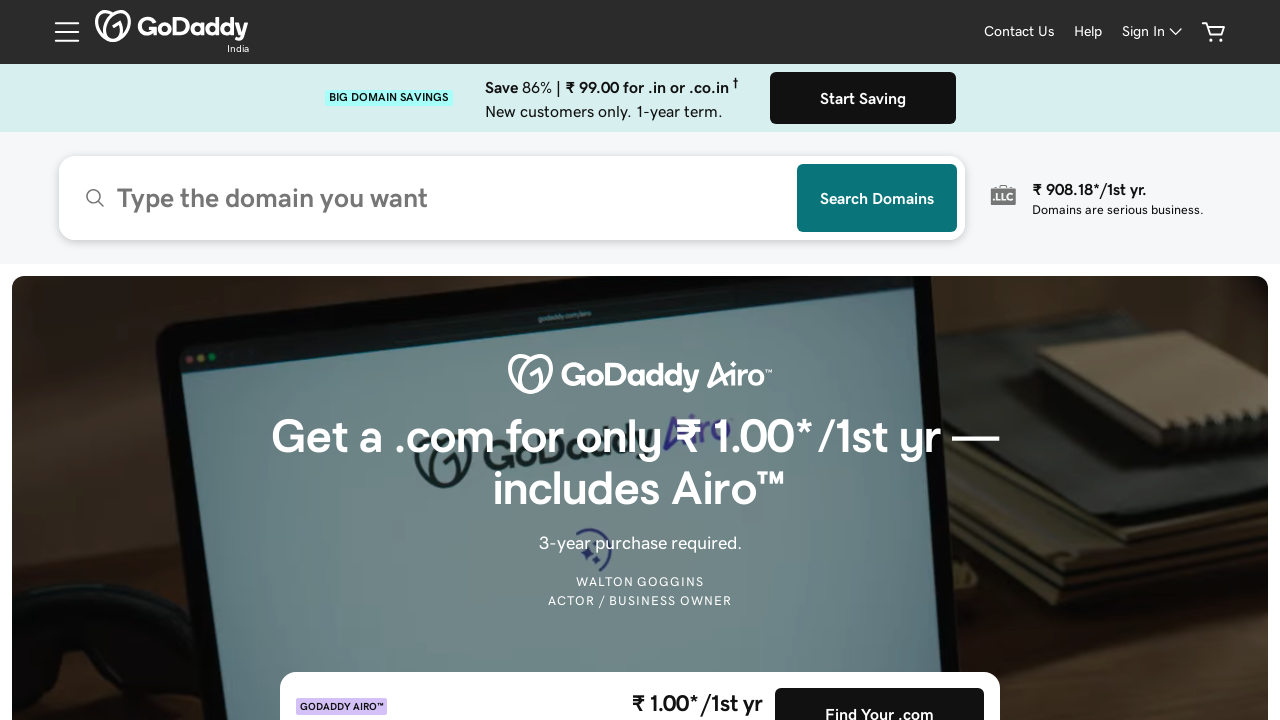

Retrieved current URL and expected URL for comparison
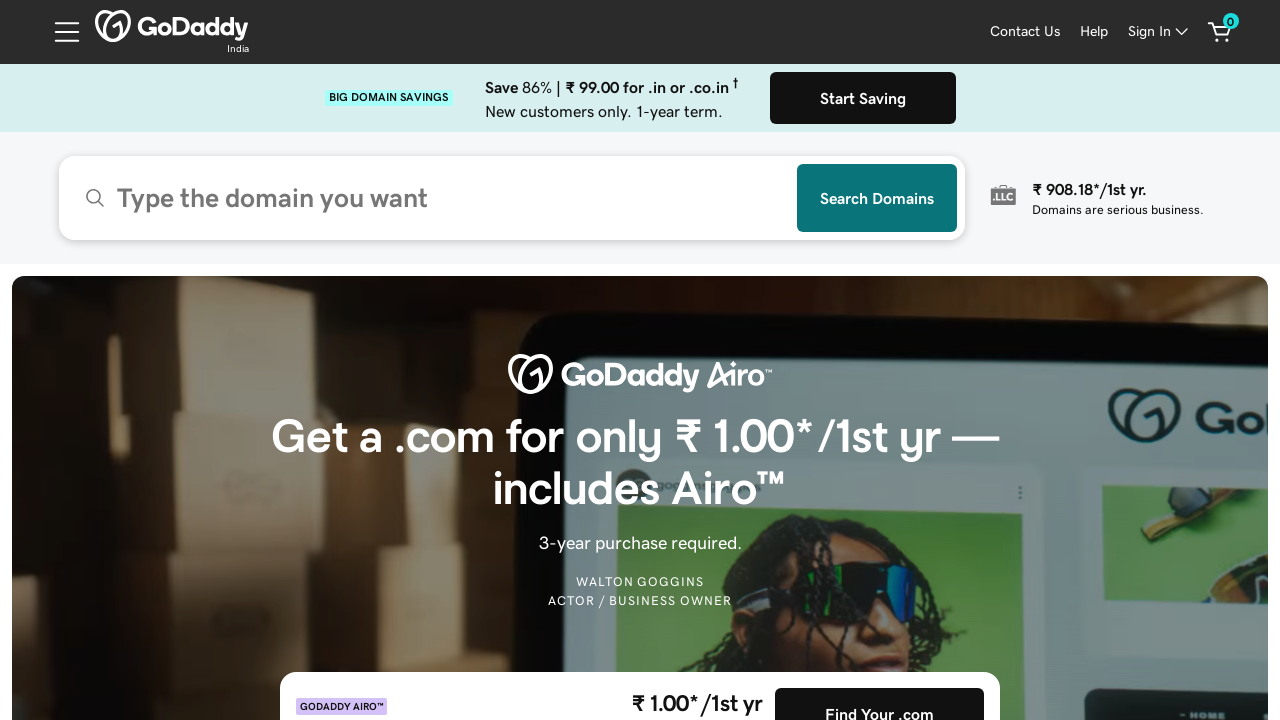

Title matched - 'GoDaddy' found in page title
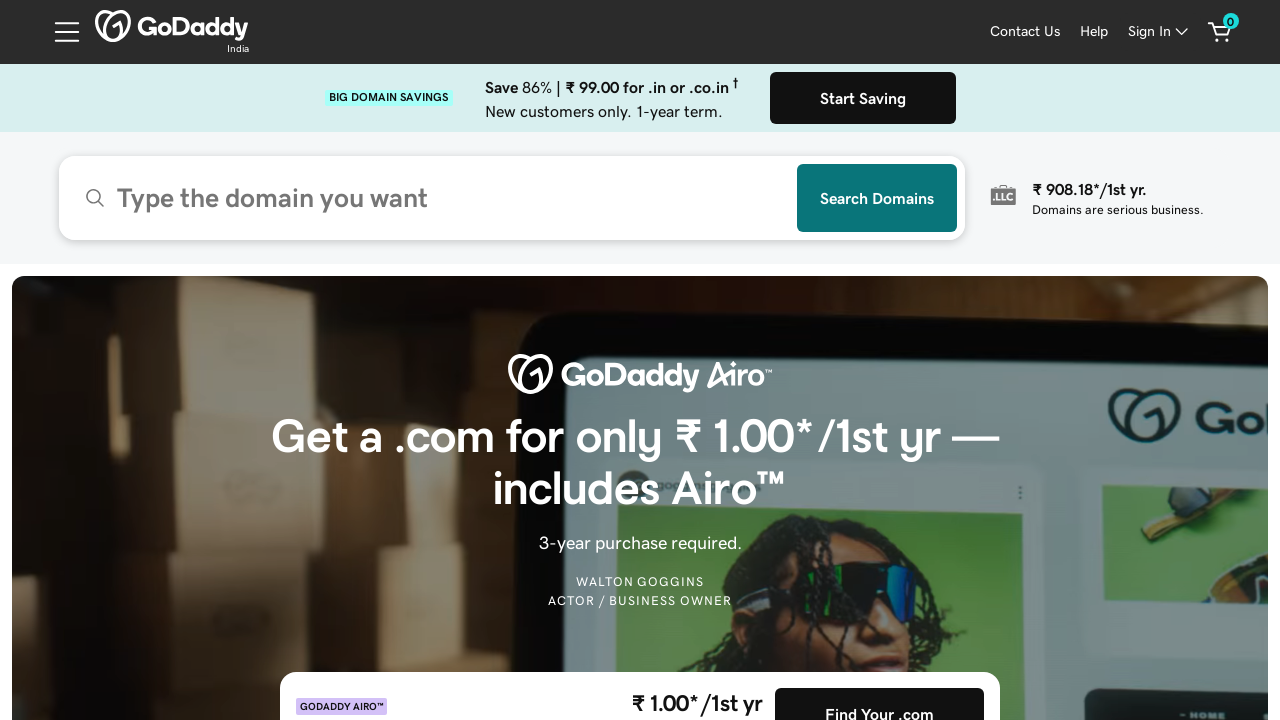

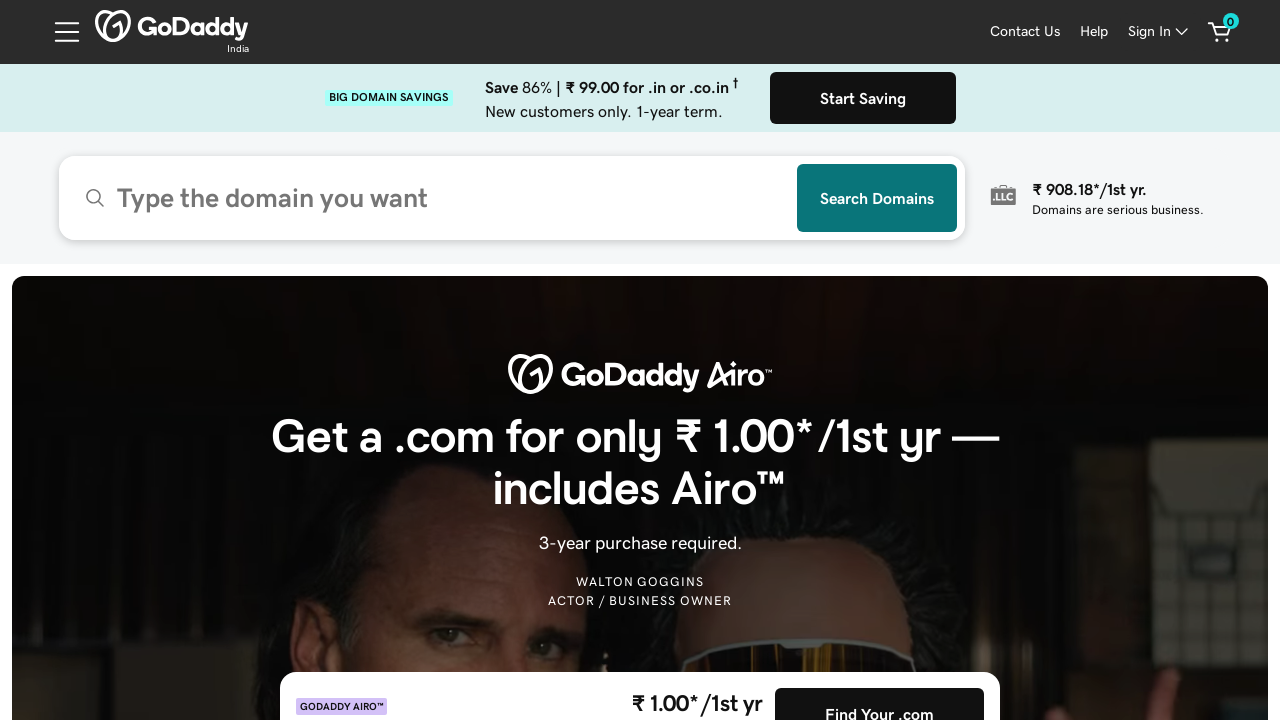